Tests JavaScript alert handling by clicking a button to trigger an alert and accepting it

Starting URL: https://demo.automationtesting.in/Alerts.html

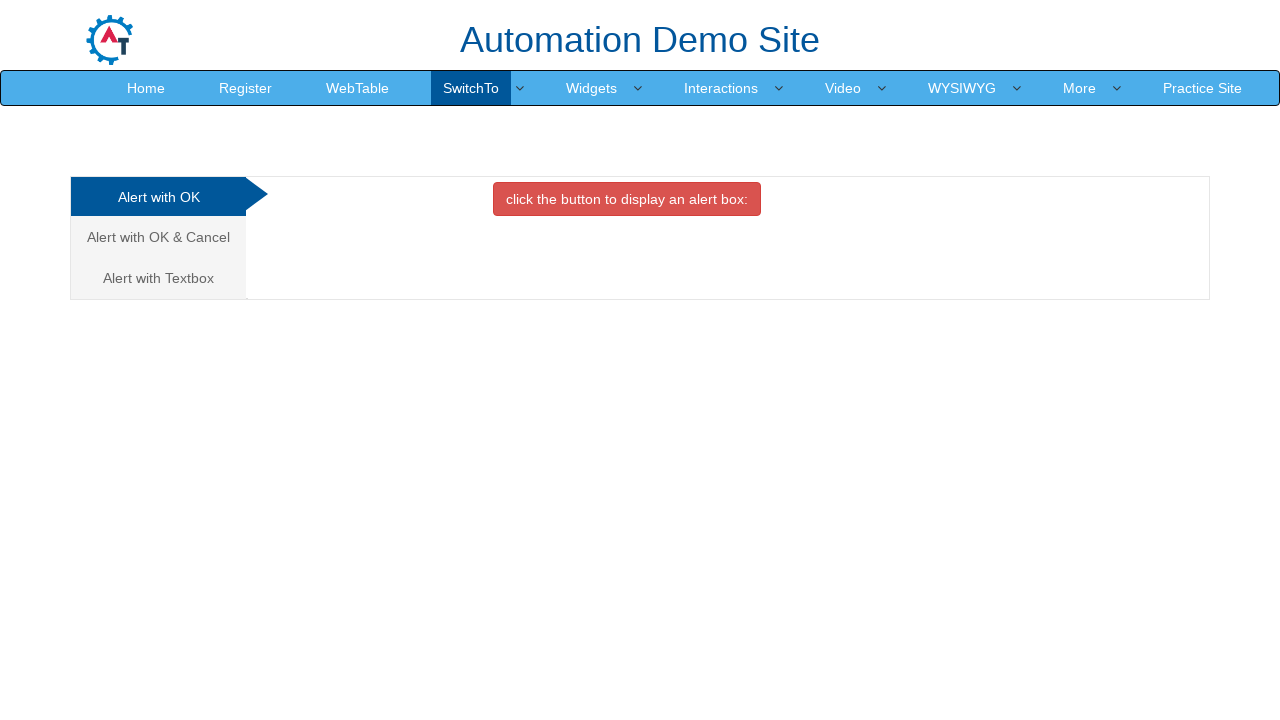

Set up alert handler to accept dialogs
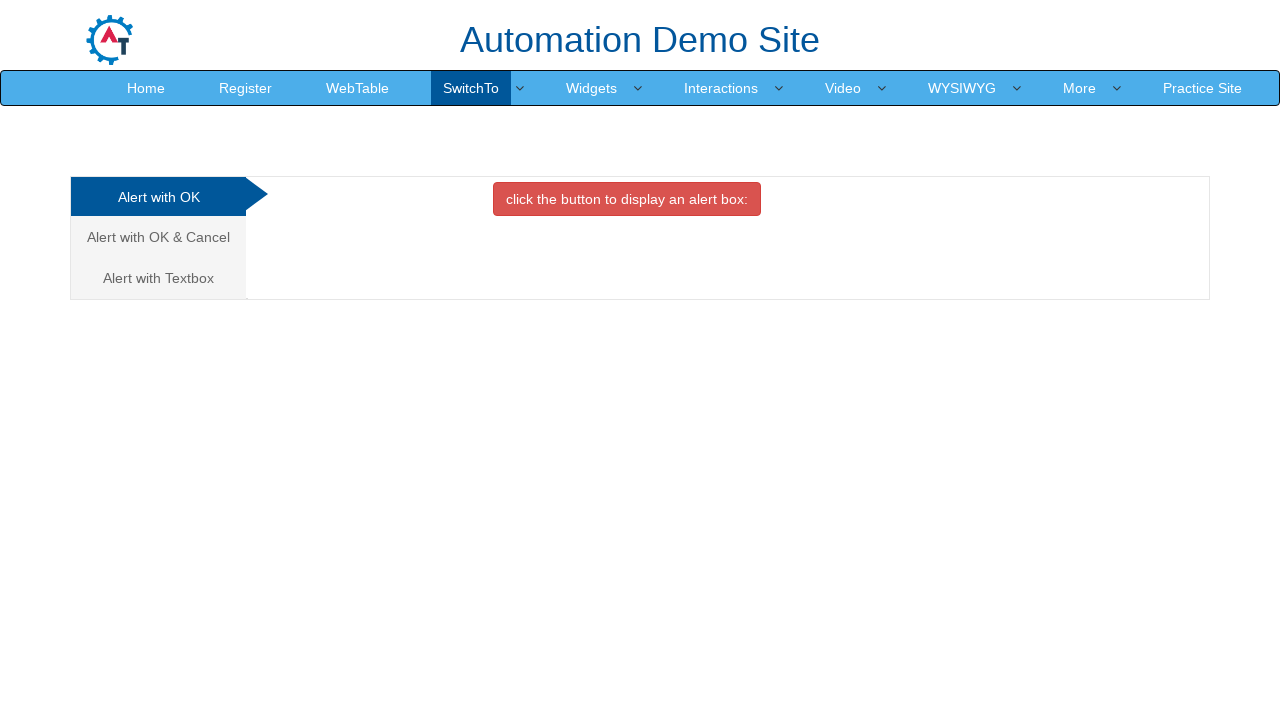

Clicked the danger button to trigger JavaScript alert at (627, 199) on button.btn.btn-danger
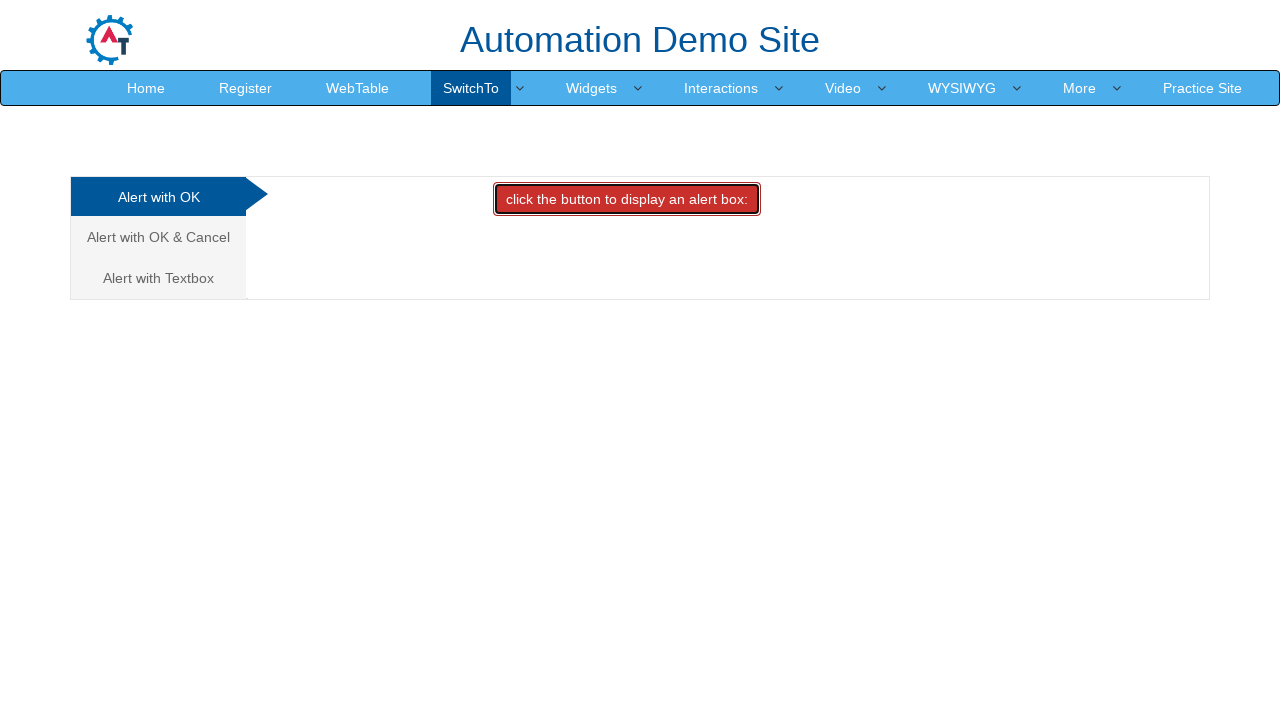

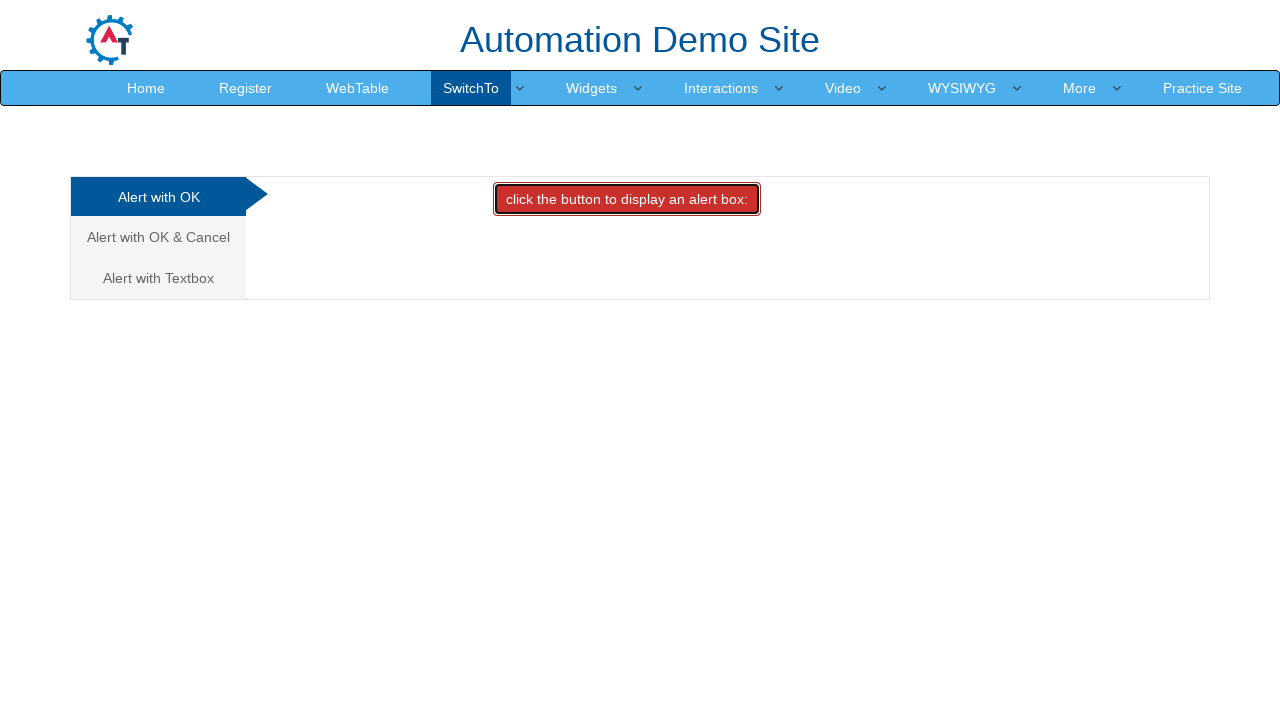